Tests basic page interaction on Meesho e-commerce site by scrolling the page and clicking on the Cart element.

Starting URL: https://www.meesho.com/

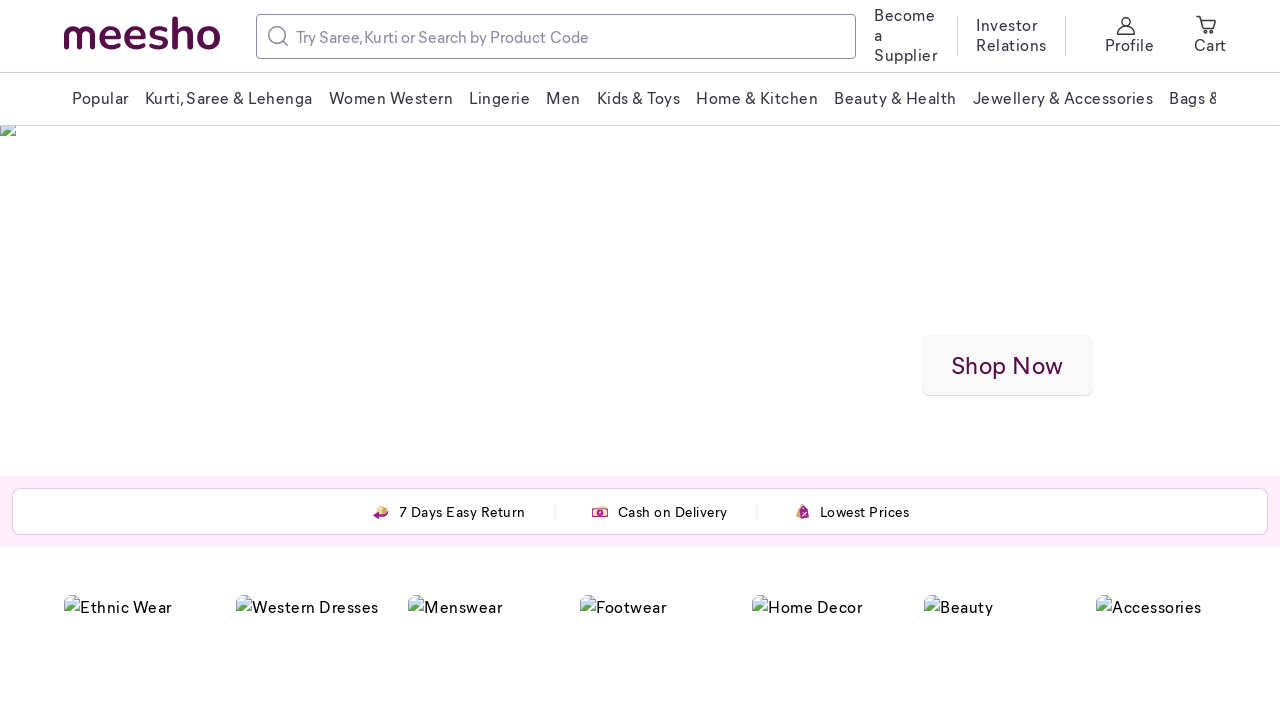

Waited for page to load (domcontentloaded)
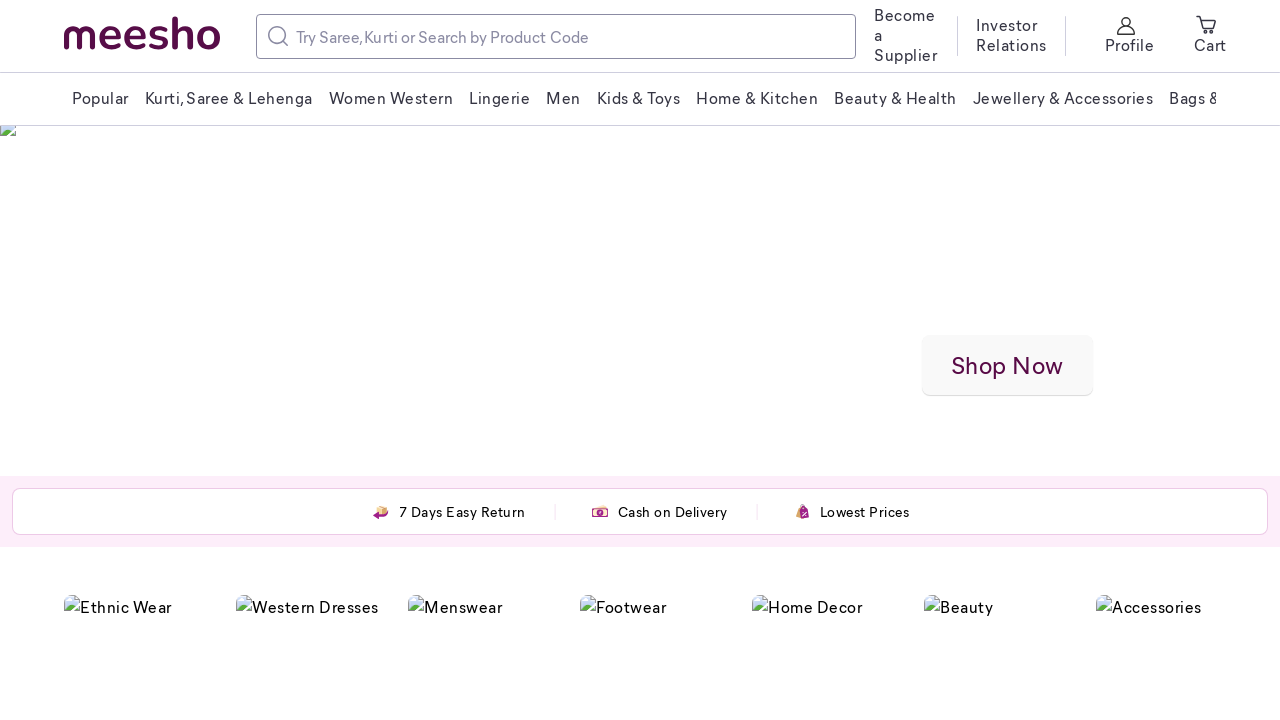

Scrolled down by 200 pixels
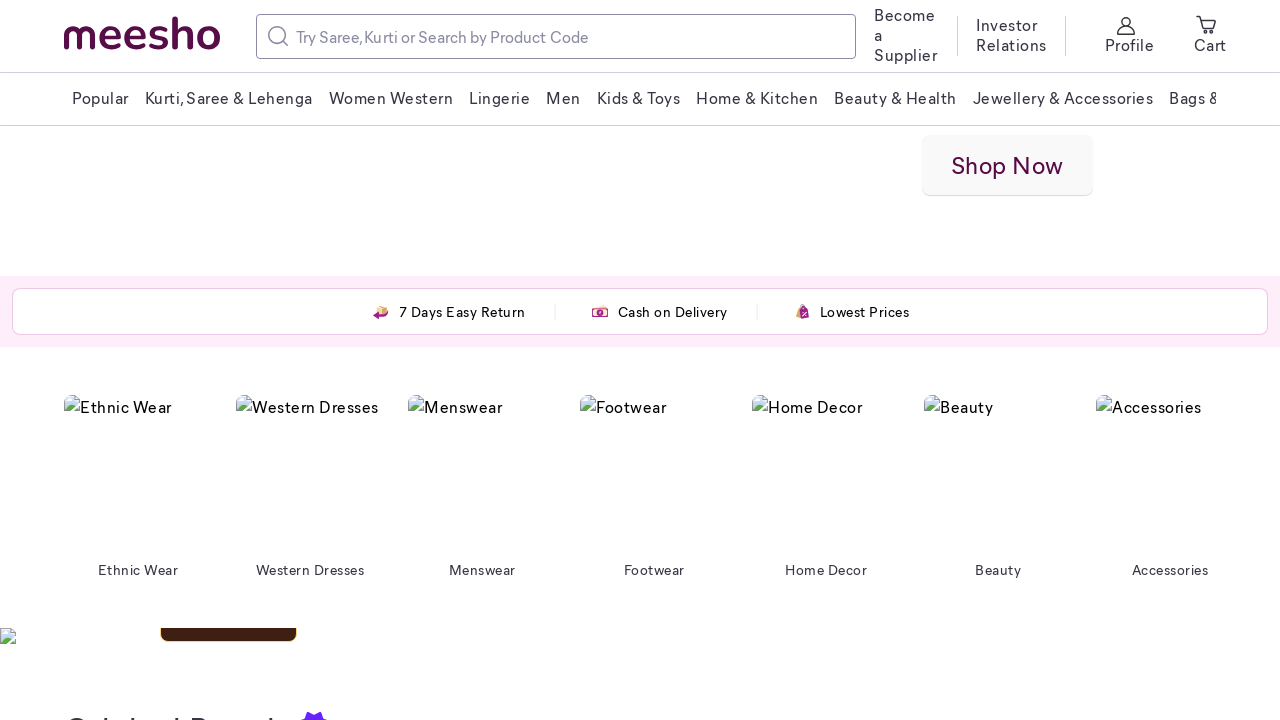

Scrolled down by another 700 pixels
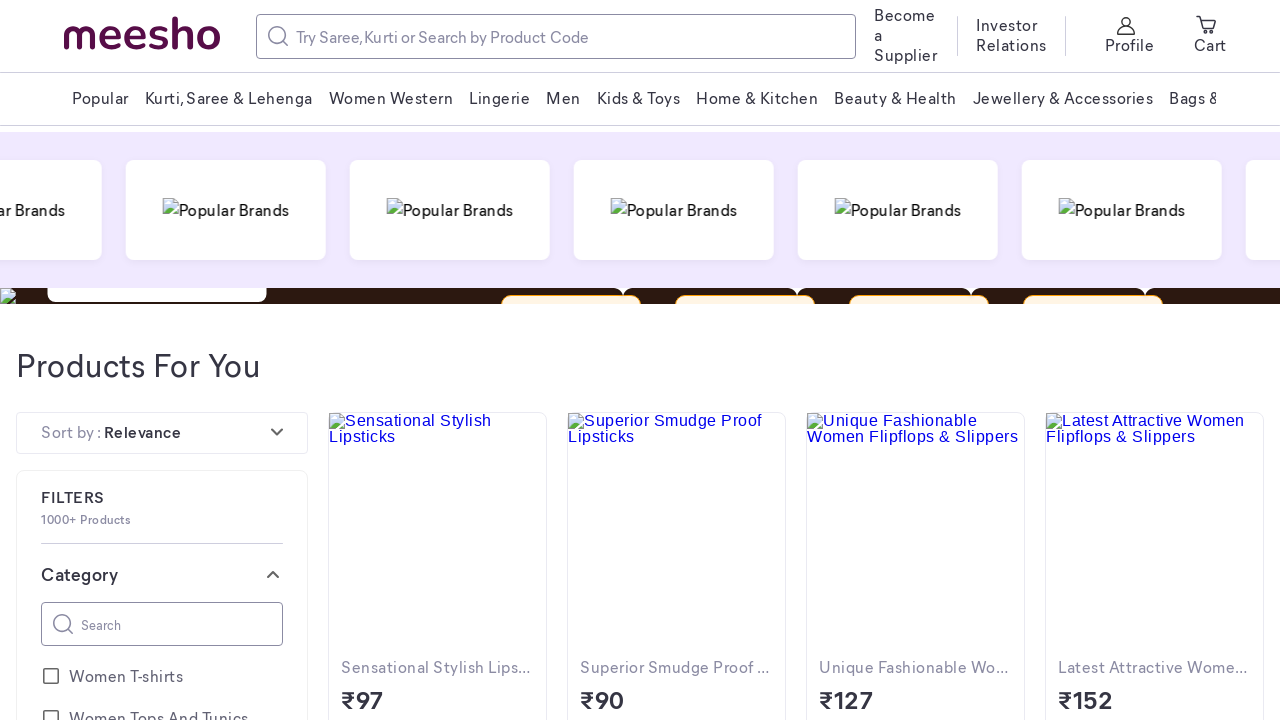

Clicked on the Cart element at (1210, 44) on xpath=//span[text()='Cart']
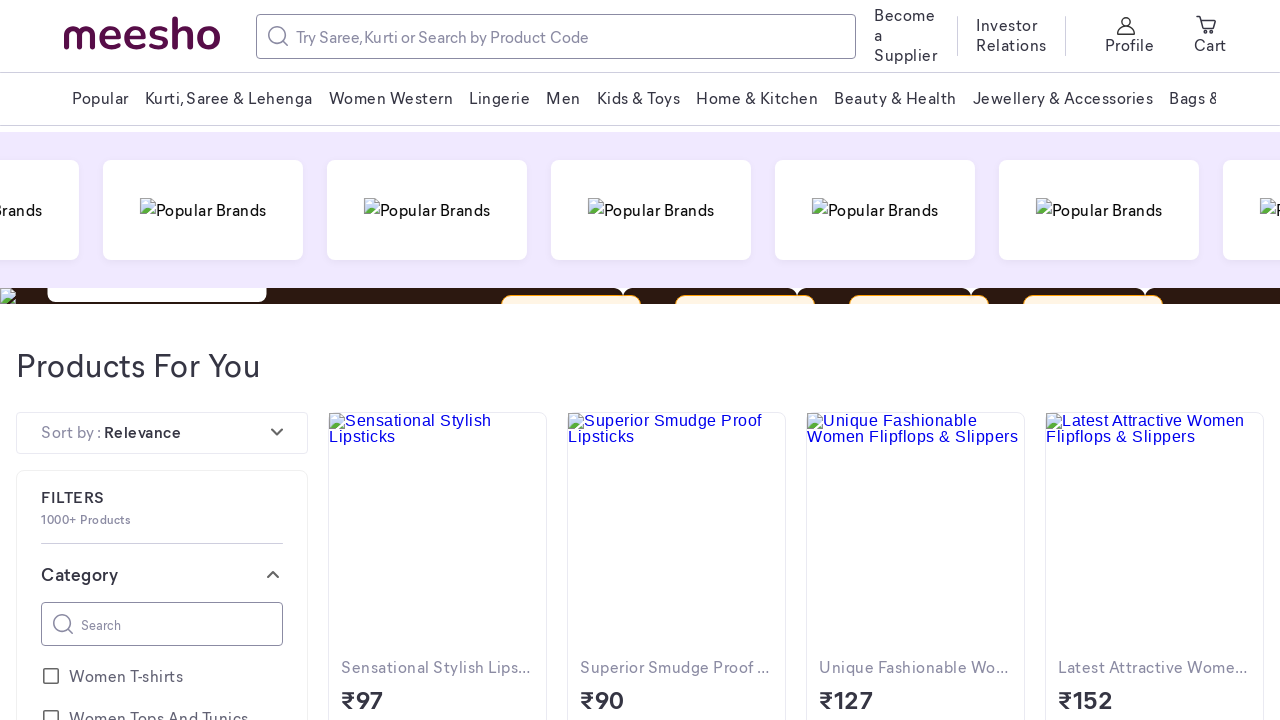

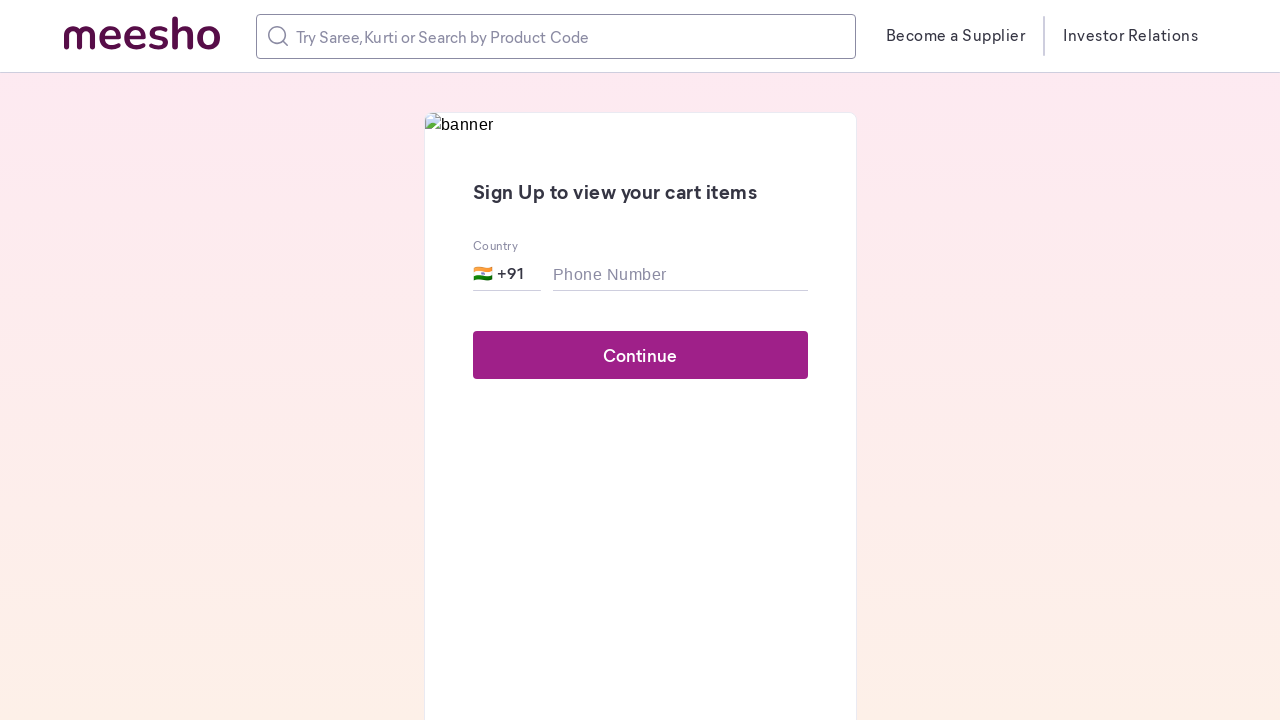